Tests that clicking the Due column header sorts the table values in ascending order by verifying the dollar amounts are sorted from lowest to highest.

Starting URL: http://the-internet.herokuapp.com/tables

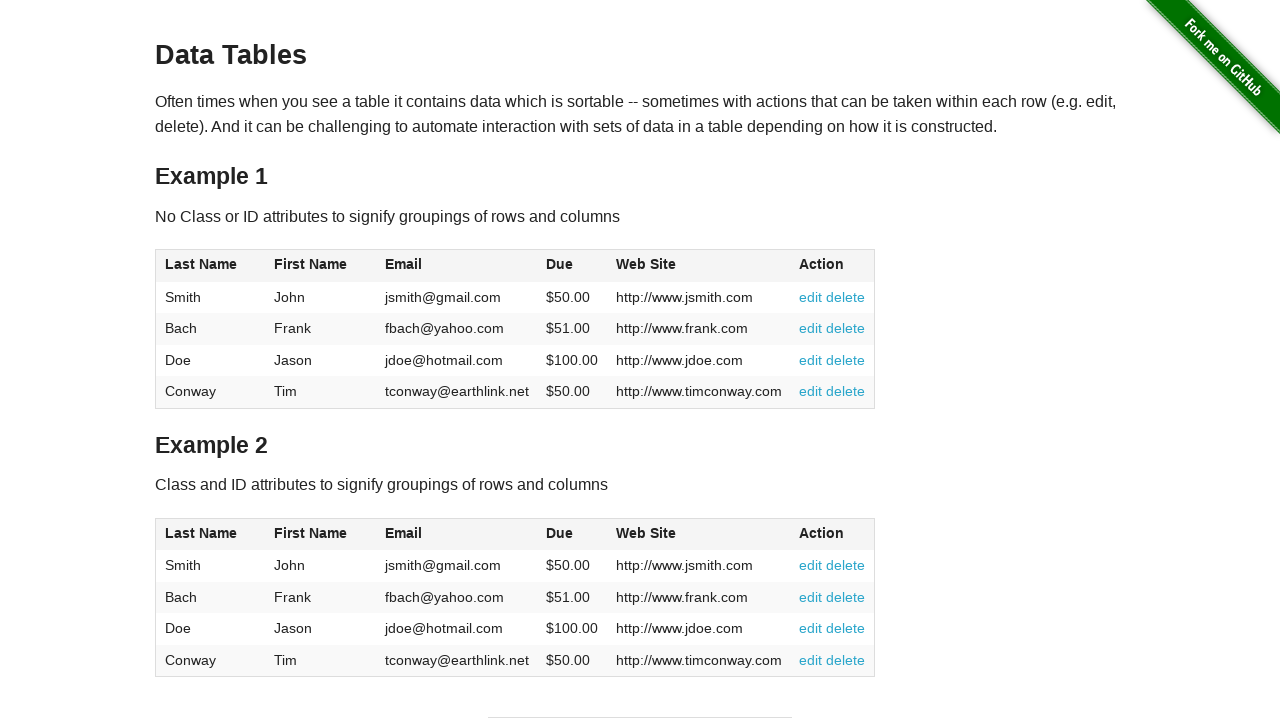

Clicked the Due column header (4th column) to sort table at (572, 266) on #table1 thead tr th:nth-of-type(4)
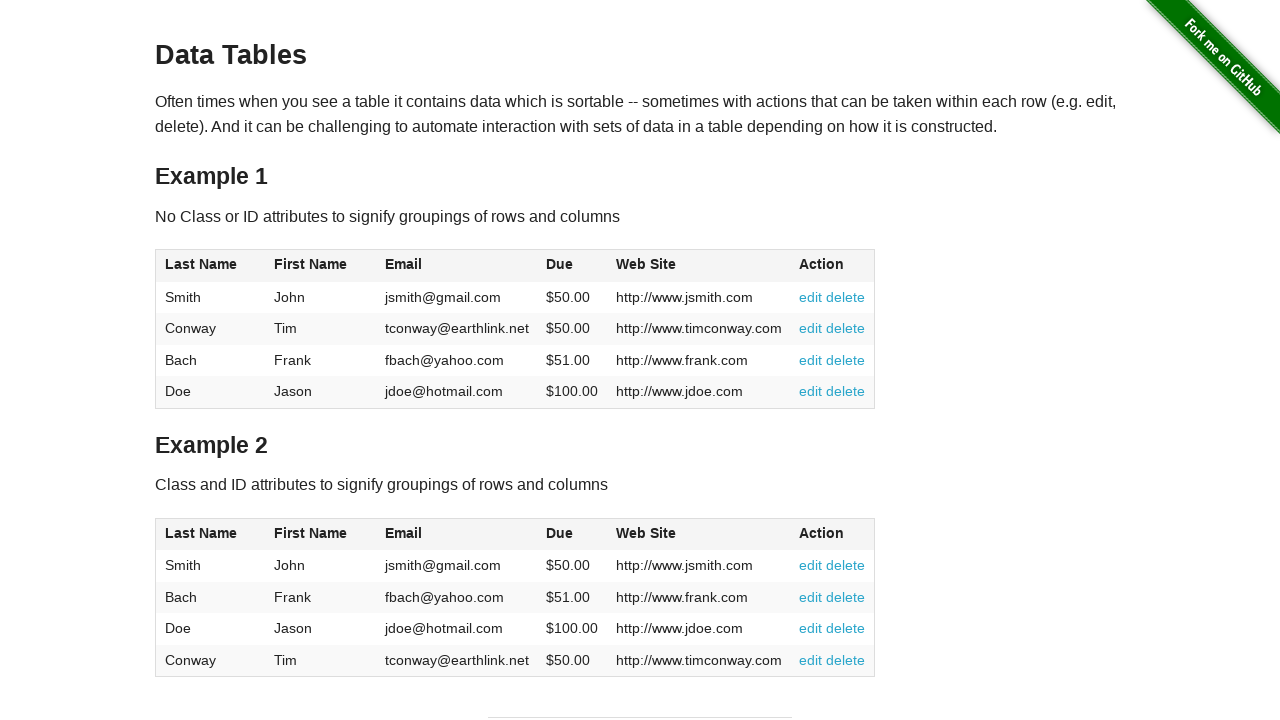

Waited for table body cells in Due column to load
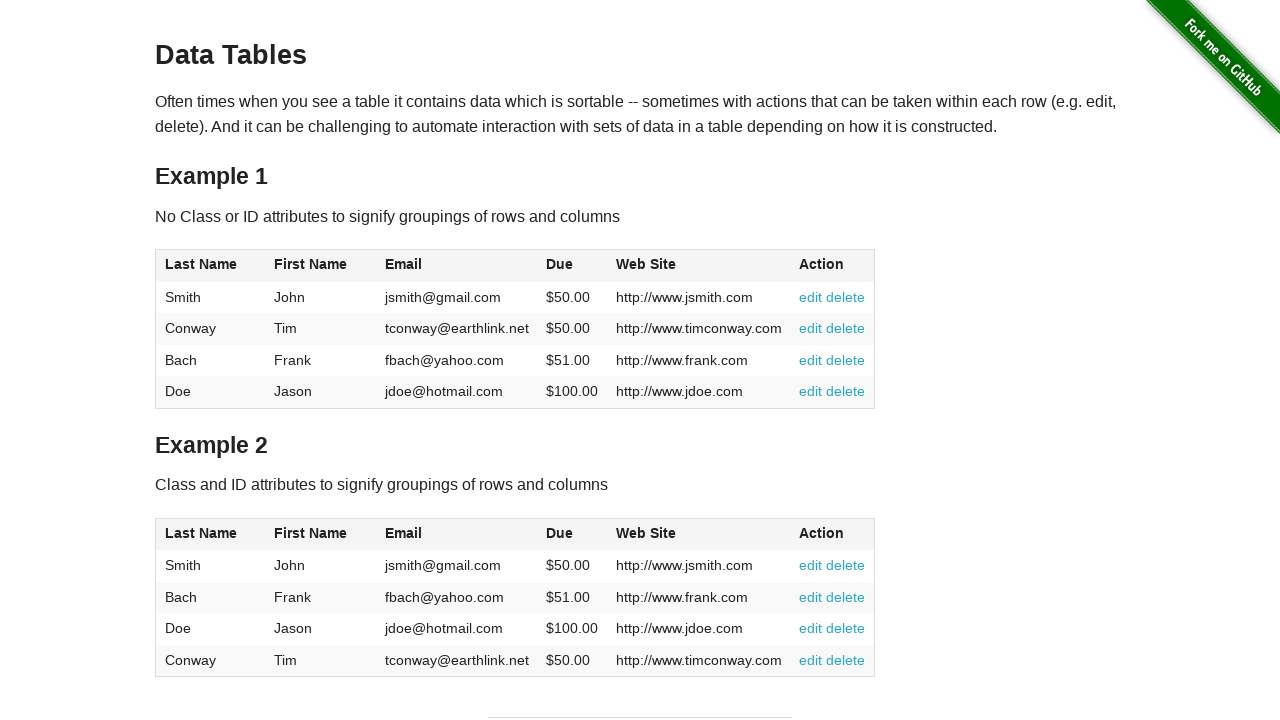

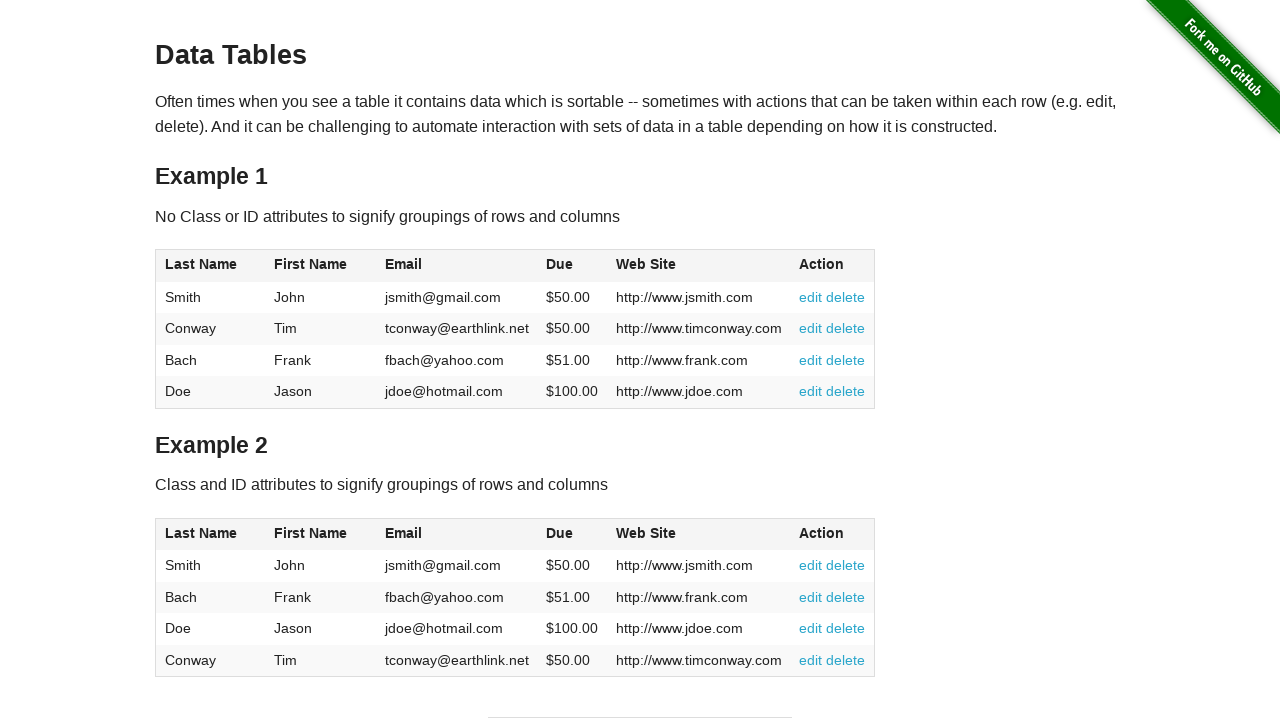